Tests keyboard key press functionality by sending SPACE key to an element and TAB key using ActionChains, then verifying the displayed result text shows the correct key was pressed.

Starting URL: http://the-internet.herokuapp.com/key_presses

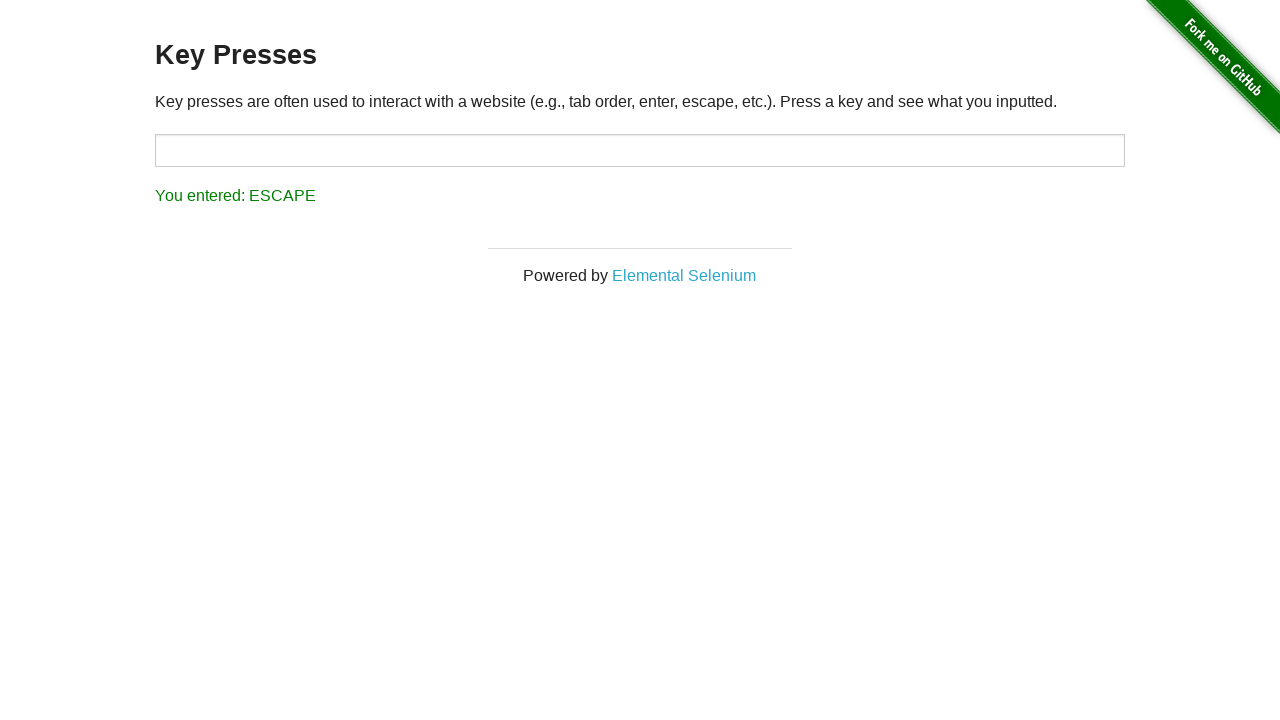

Pressed SPACE key on the example element on .example
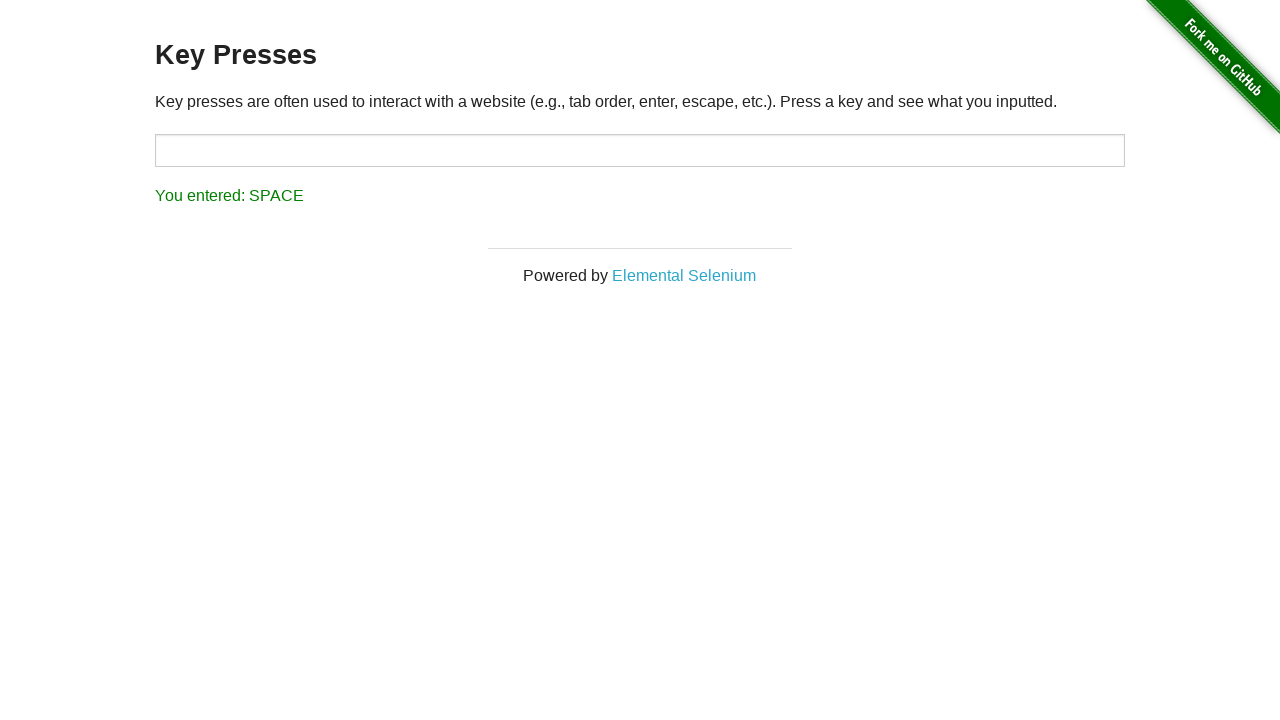

Waited for result element to appear
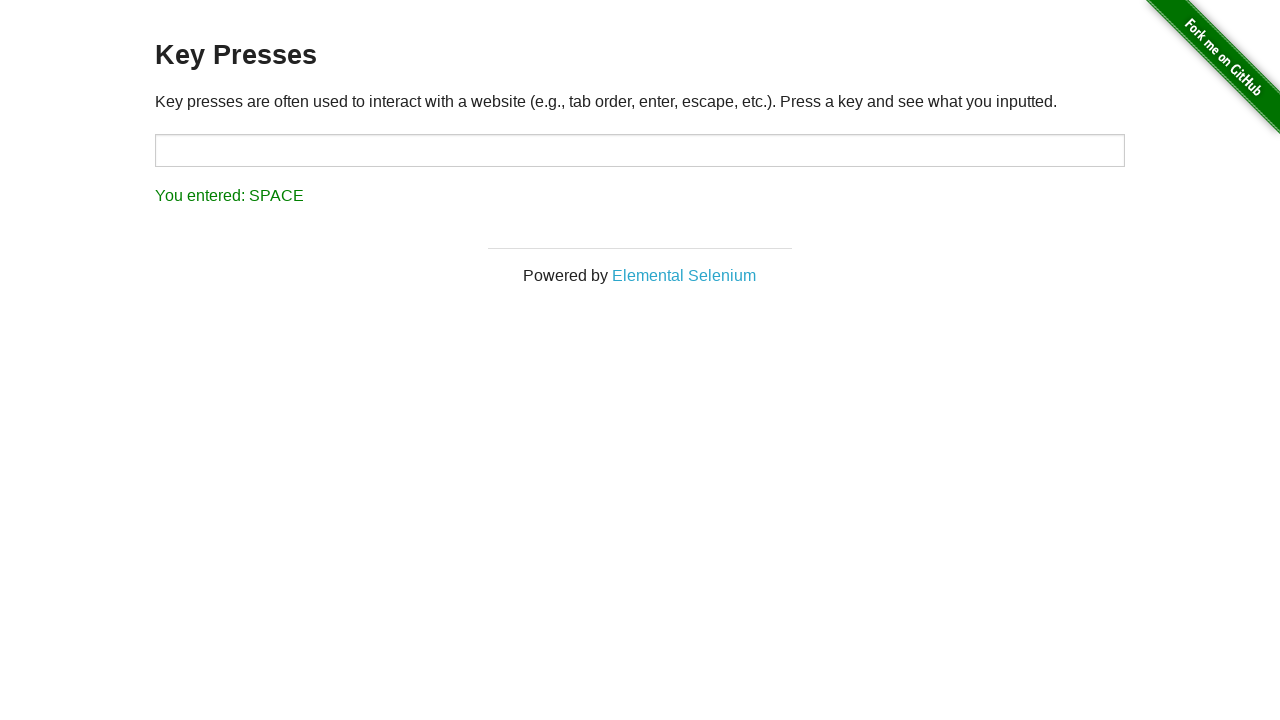

Verified result text shows SPACE was pressed
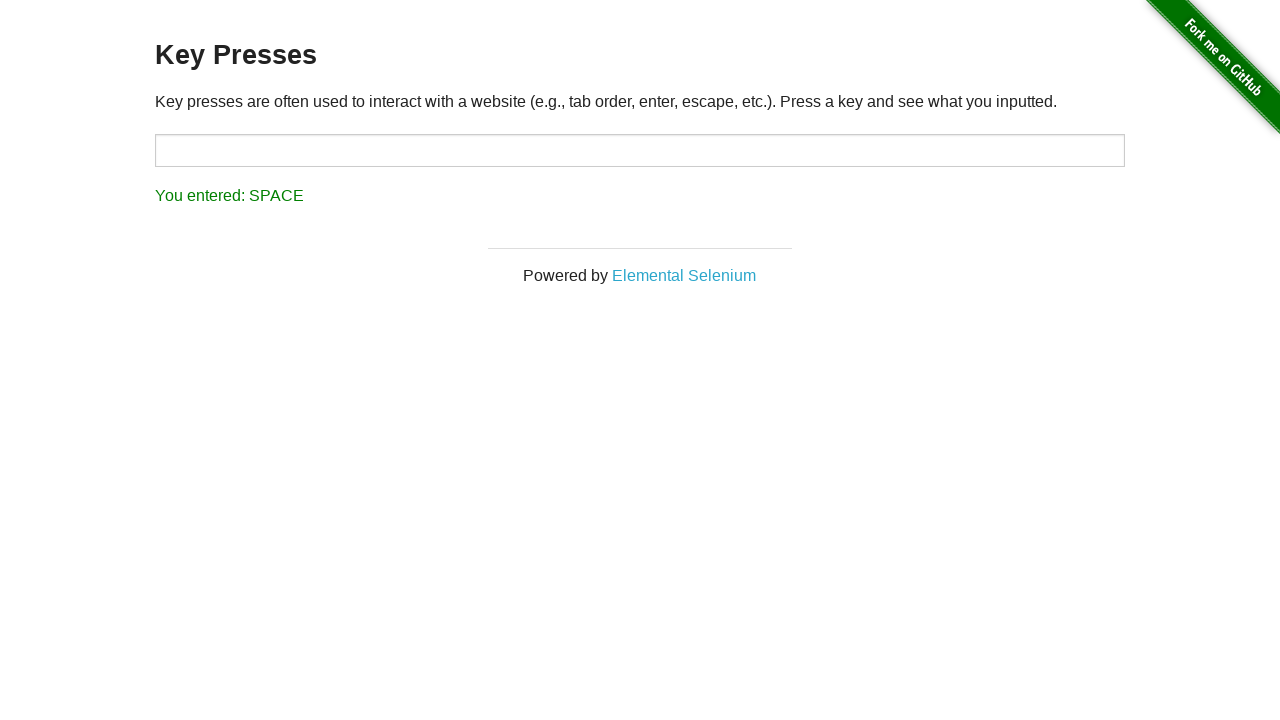

Pressed TAB key using keyboard
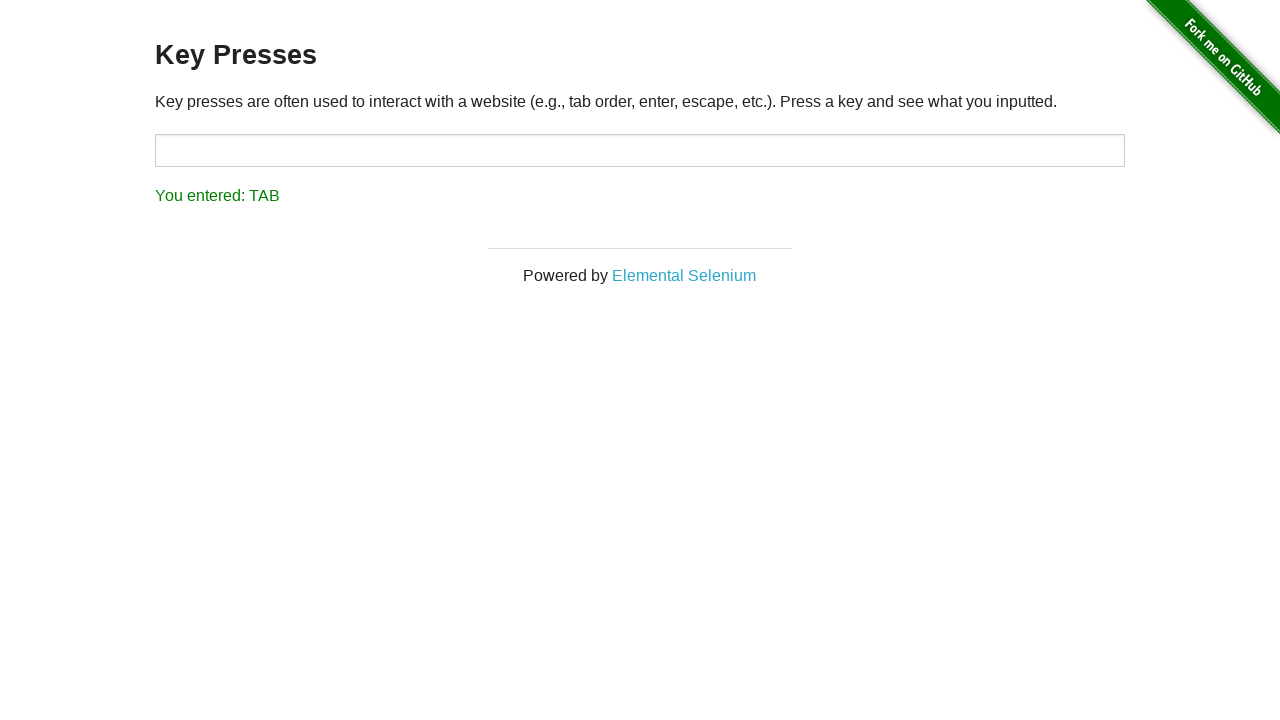

Verified result text shows TAB was pressed
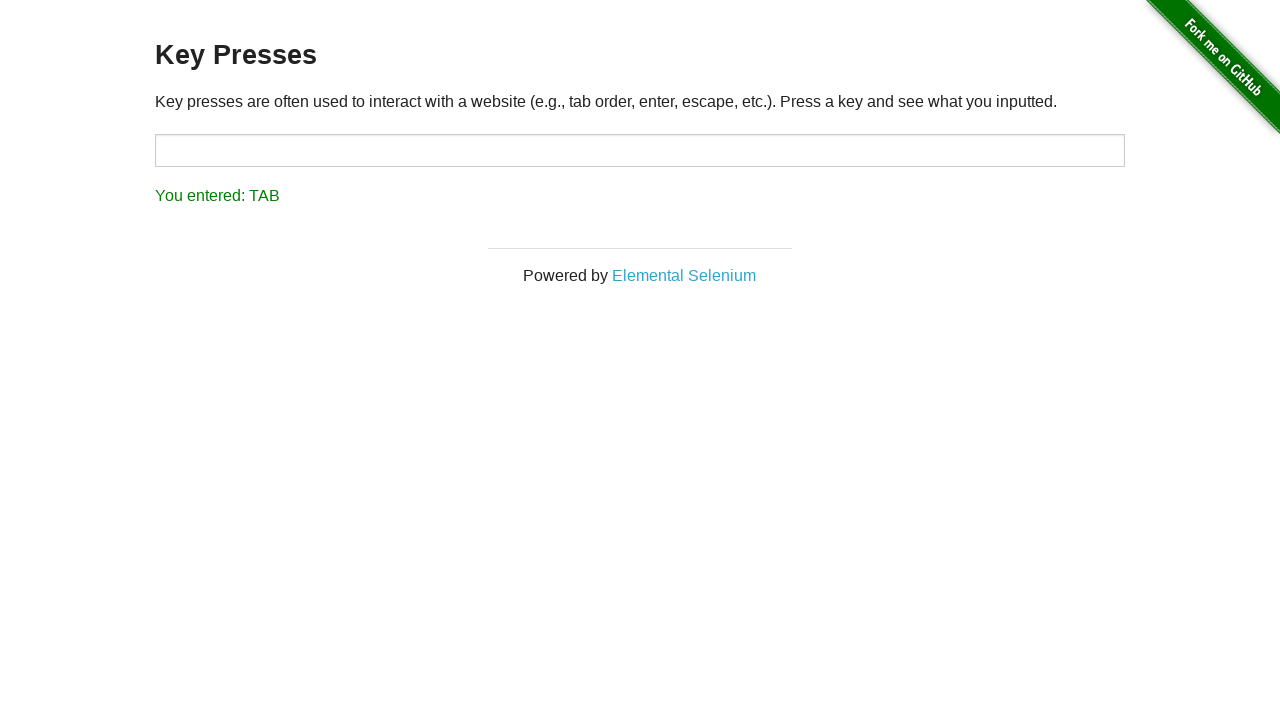

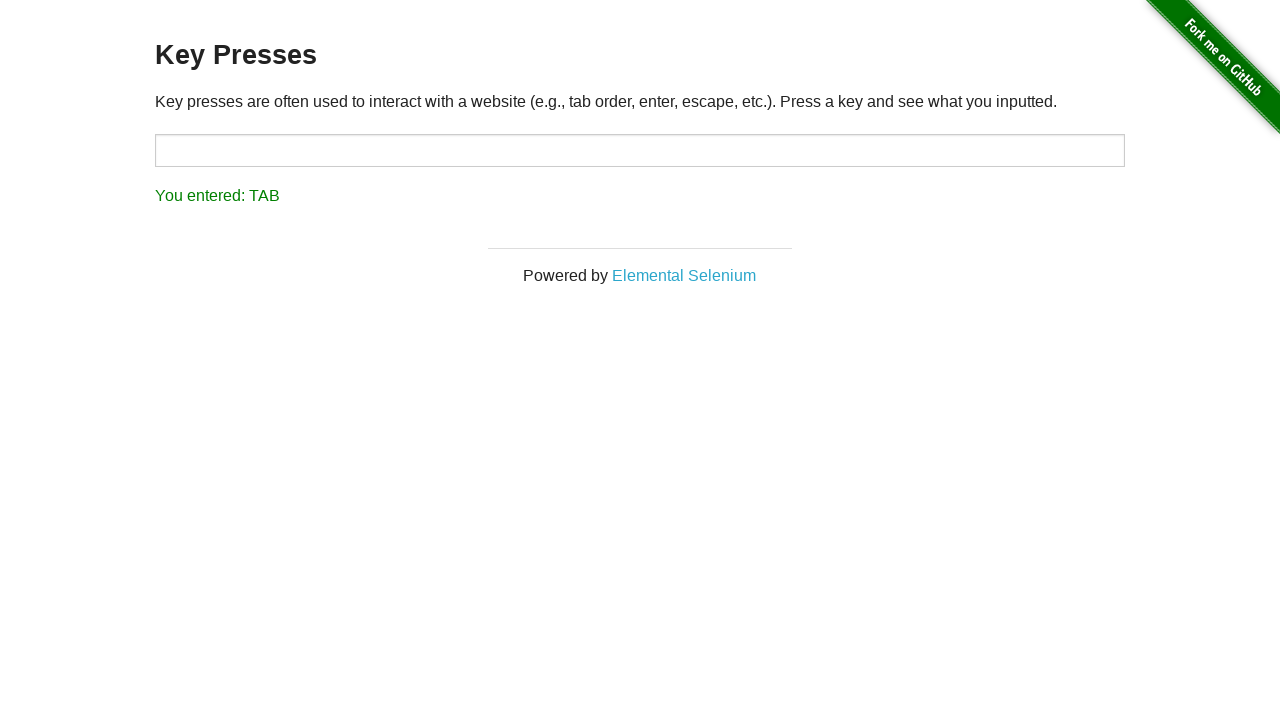